Tests the Python.org search functionality by entering "pycon" in the search box and verifying results are returned

Starting URL: http://www.python.org

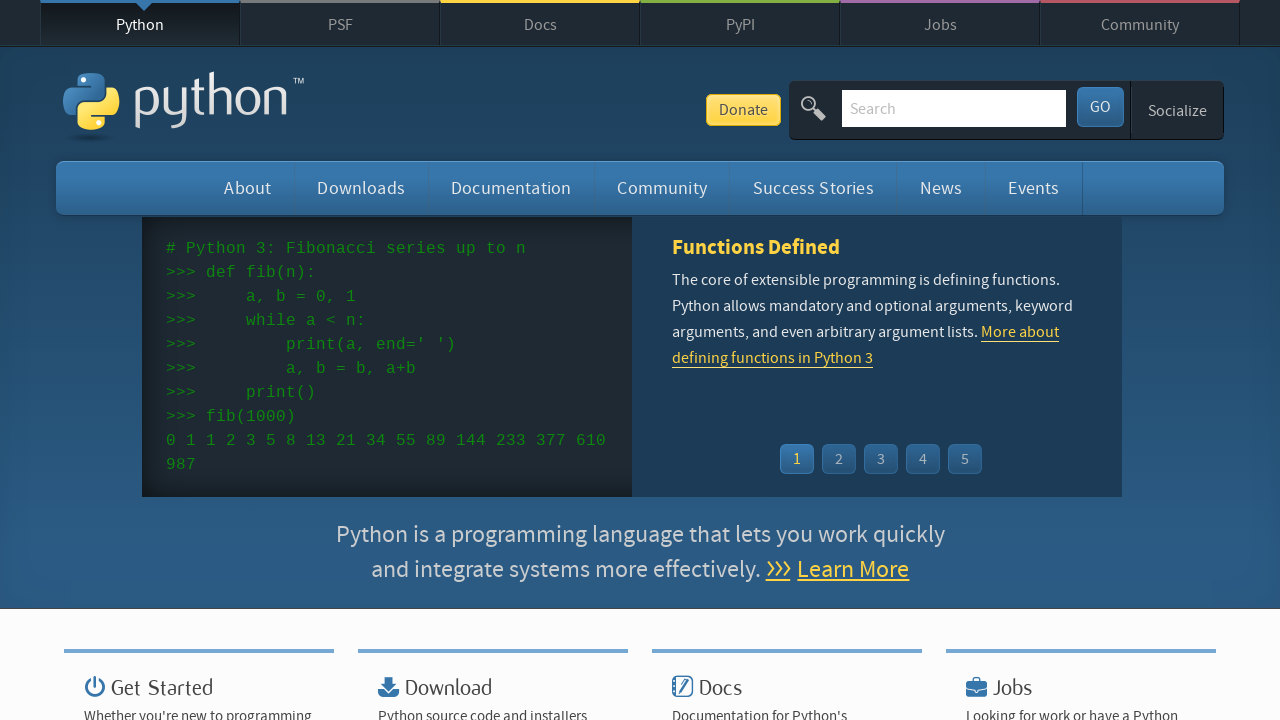

Filled search box with 'pycon' on input[name='q']
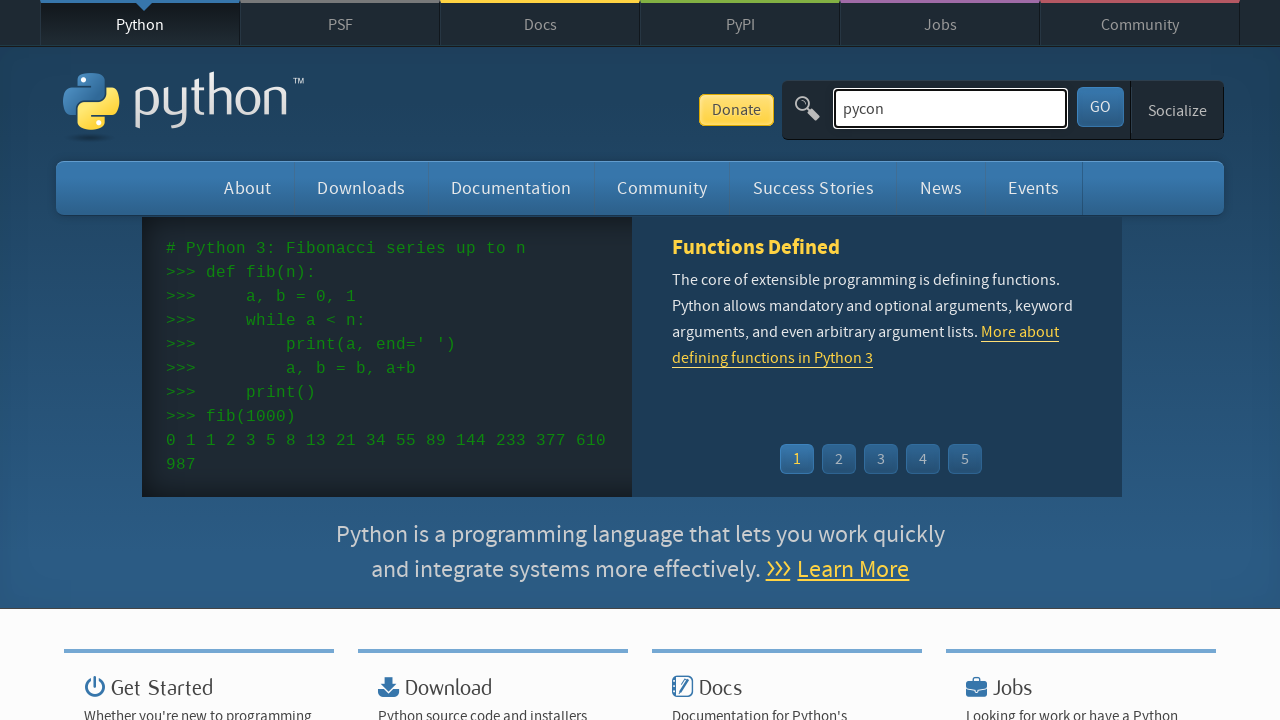

Submitted search by pressing Enter on input[name='q']
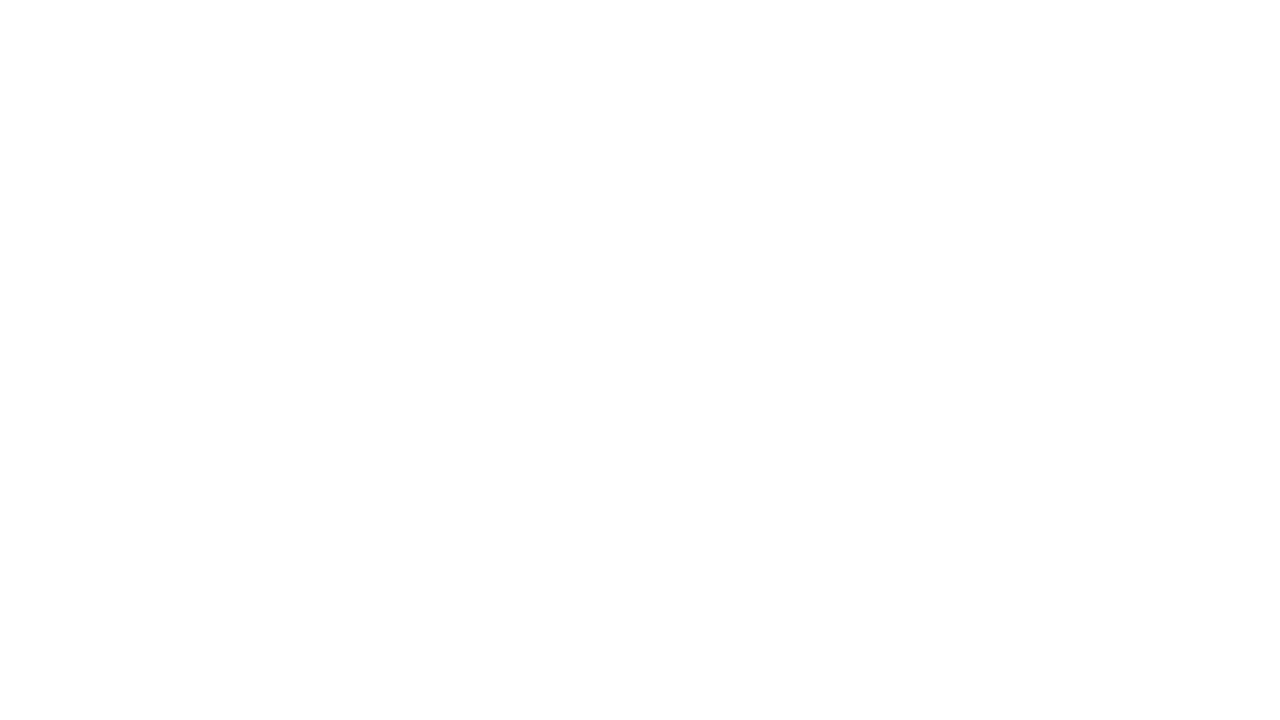

Waited for page to load (networkidle state)
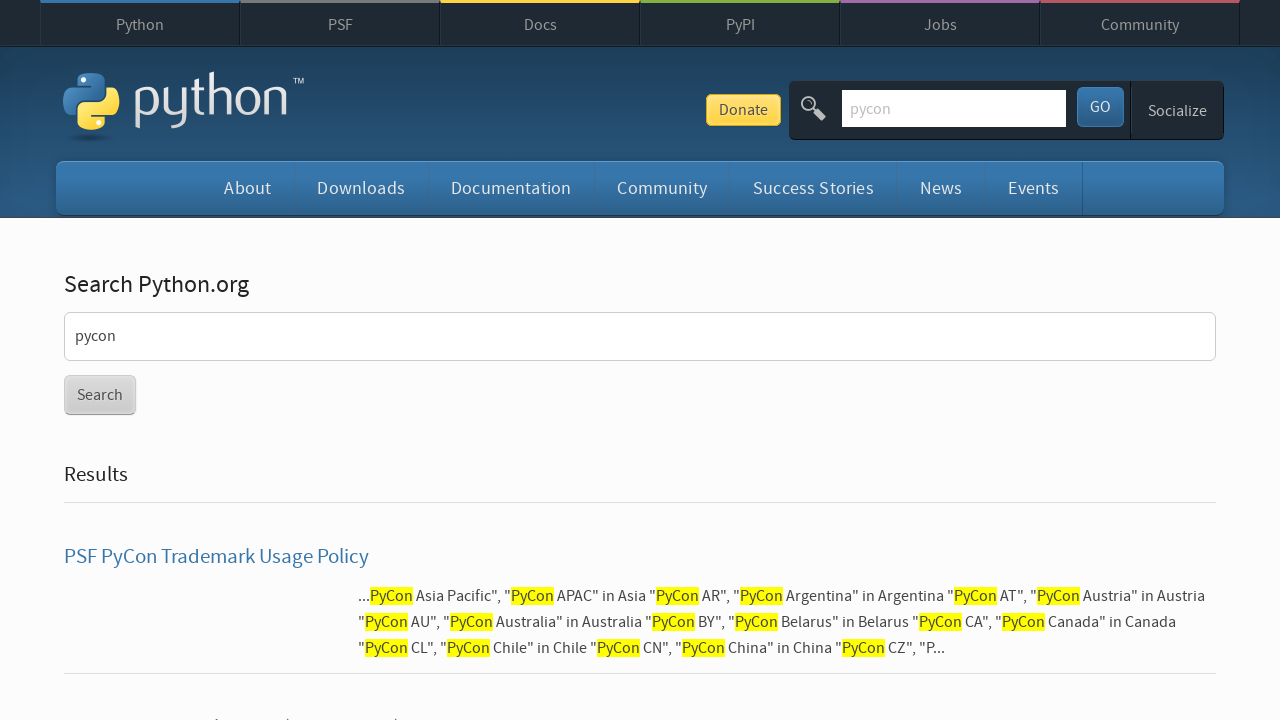

Verified search results are returned (no 'No results found' message)
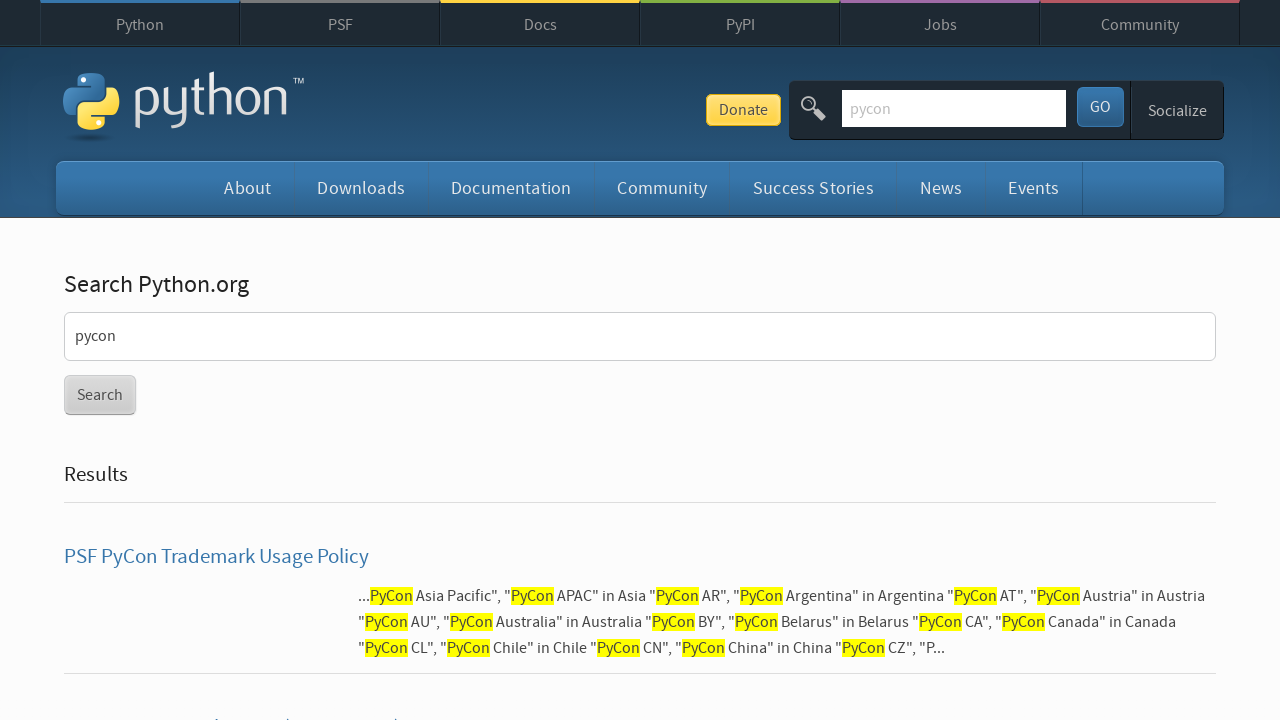

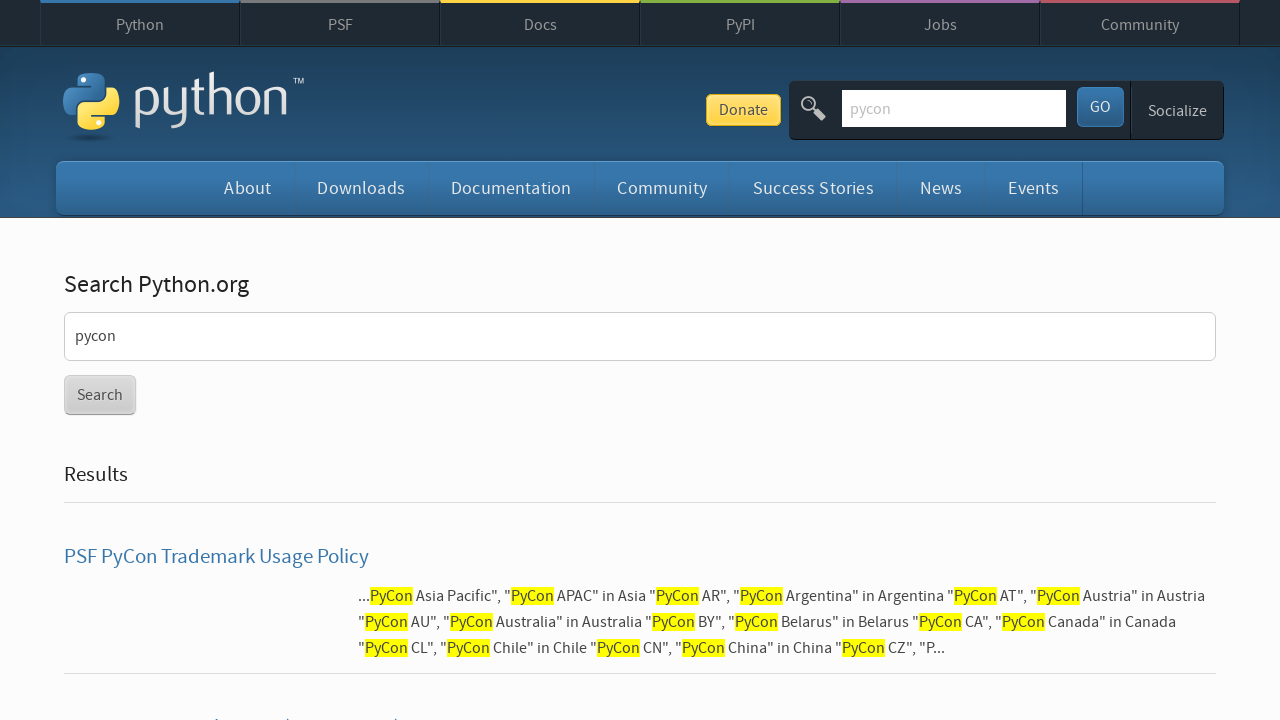